Tests clicking on a valid link that should navigate successfully to demoqa.com

Starting URL: https://demoqa.com/broken

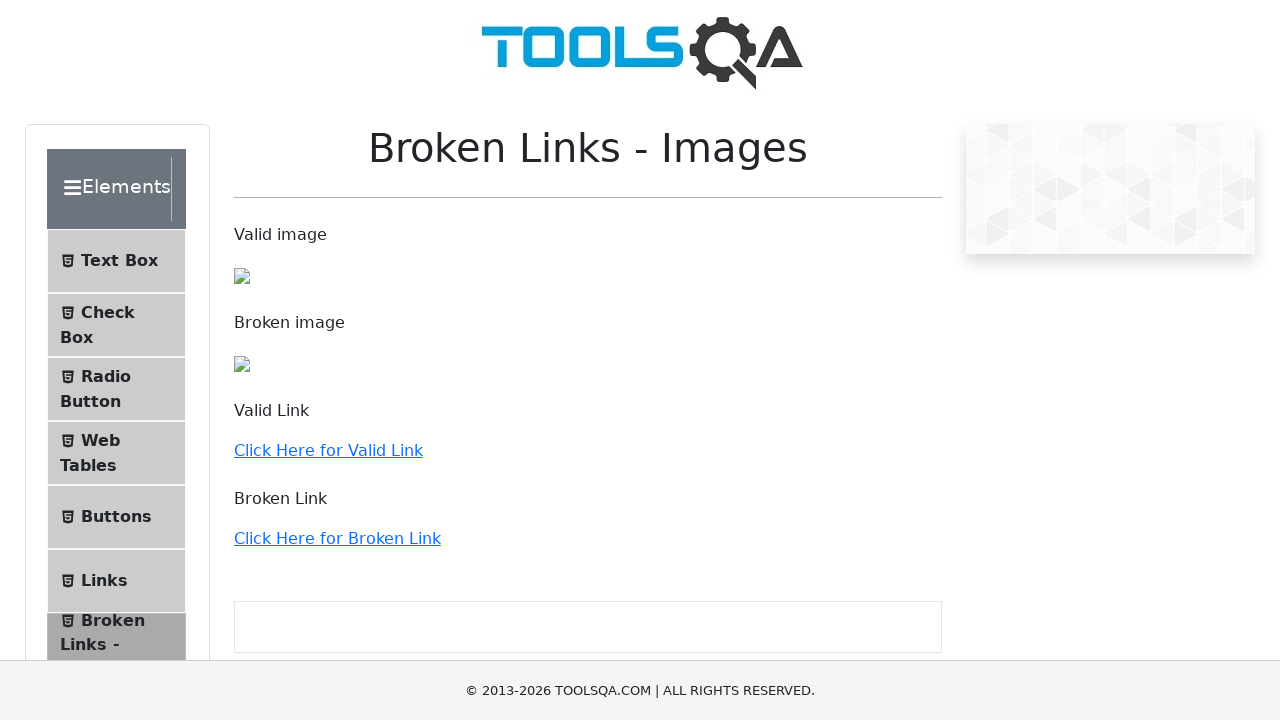

Clicked on valid link 'Click Here for Valid Link' at (328, 450) on a:has-text('Click Here for Valid Link')
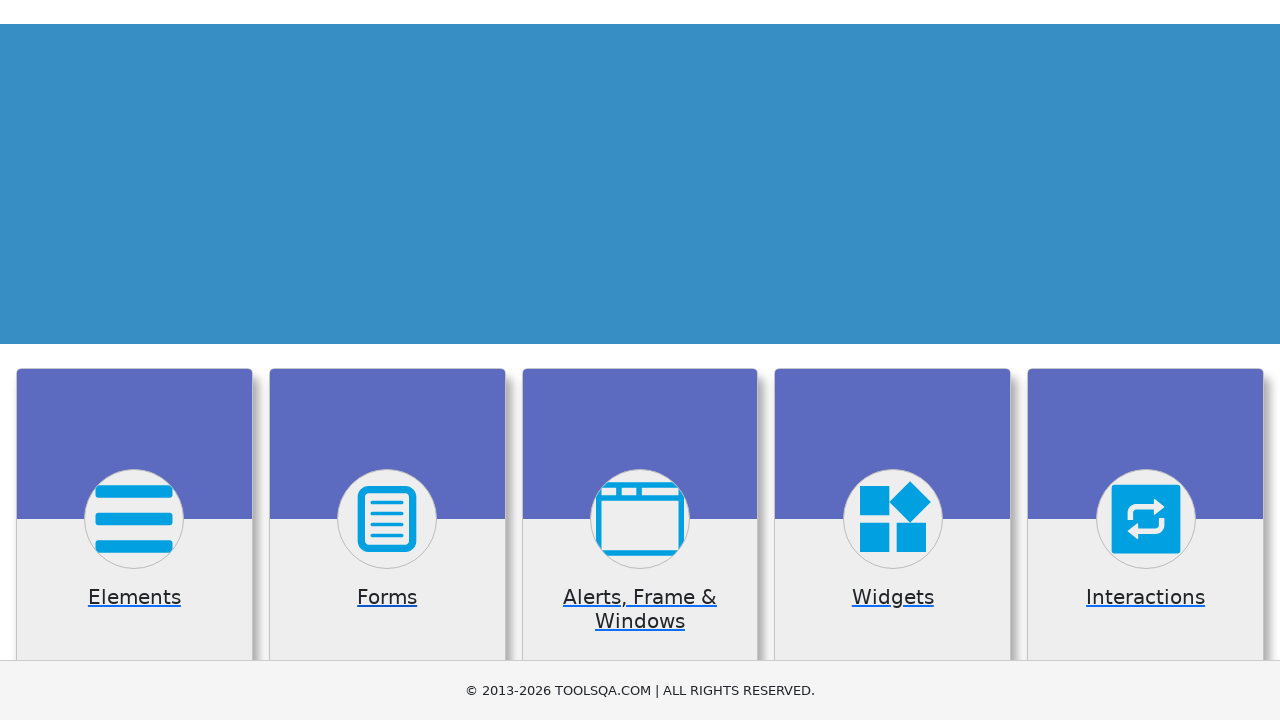

Waited for page load state to complete after link click
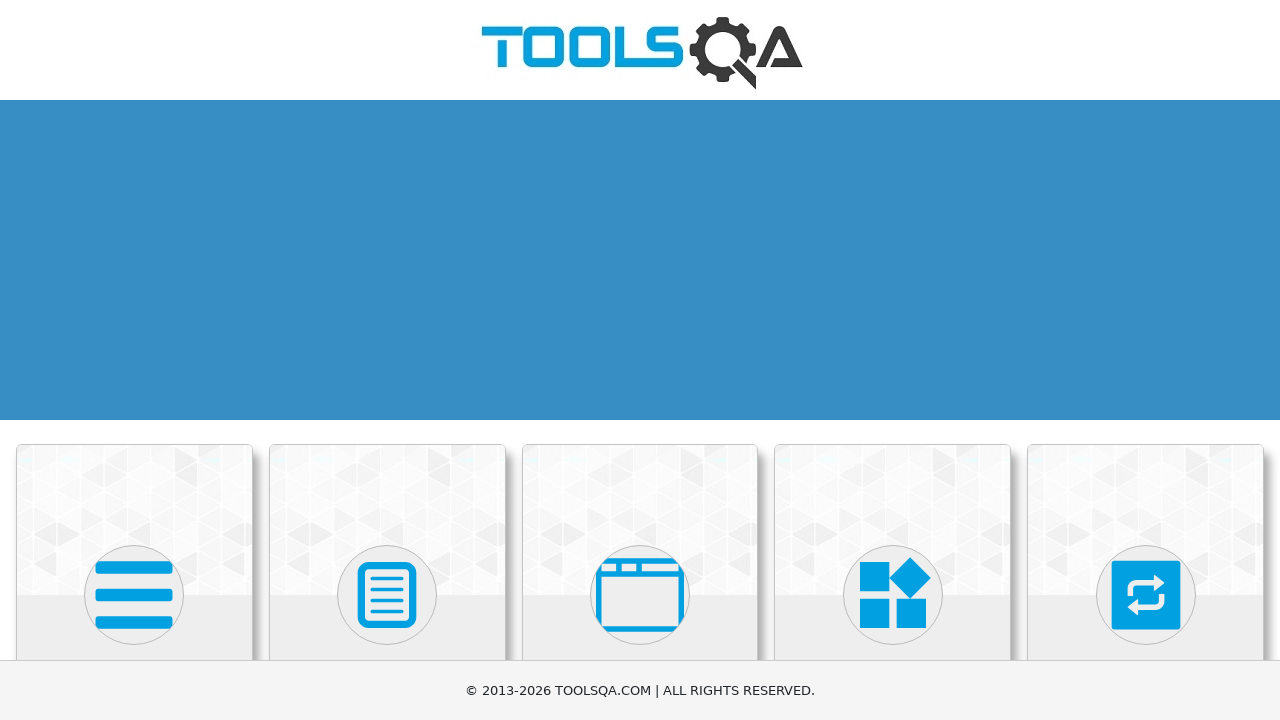

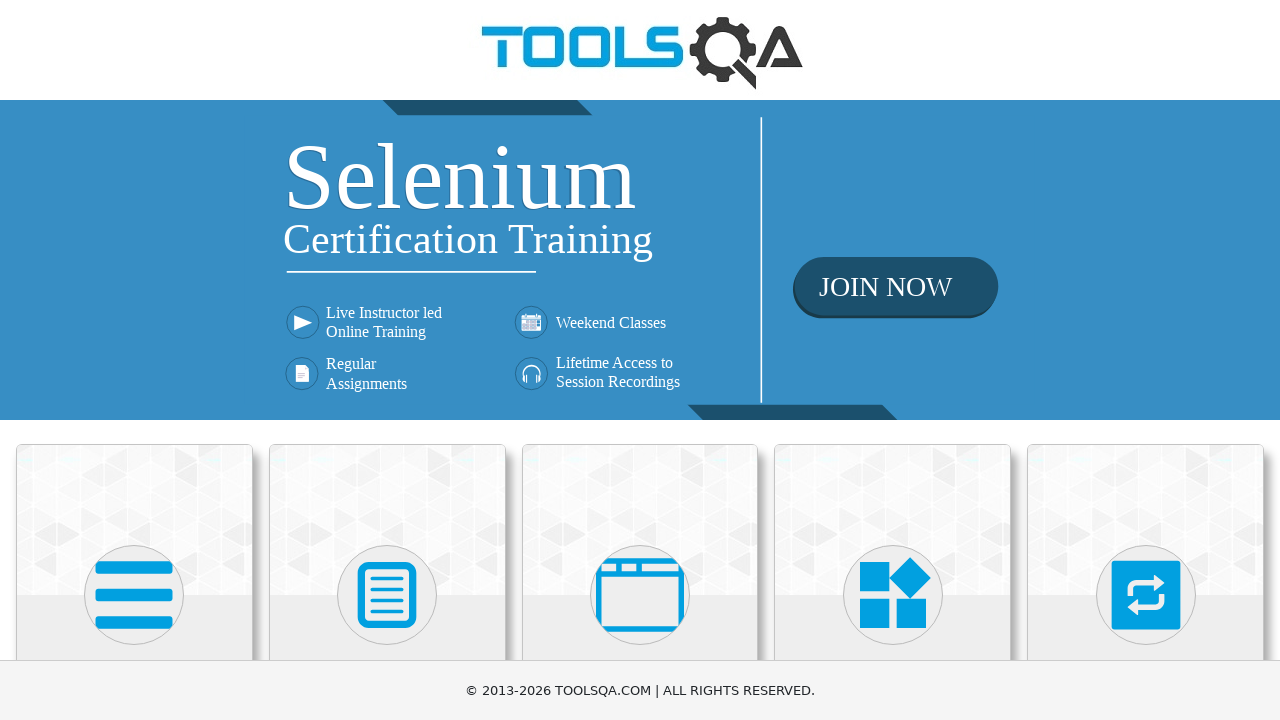